Tests that new todo items are appended to the bottom of the list and displays correct count

Starting URL: https://demo.playwright.dev/todomvc

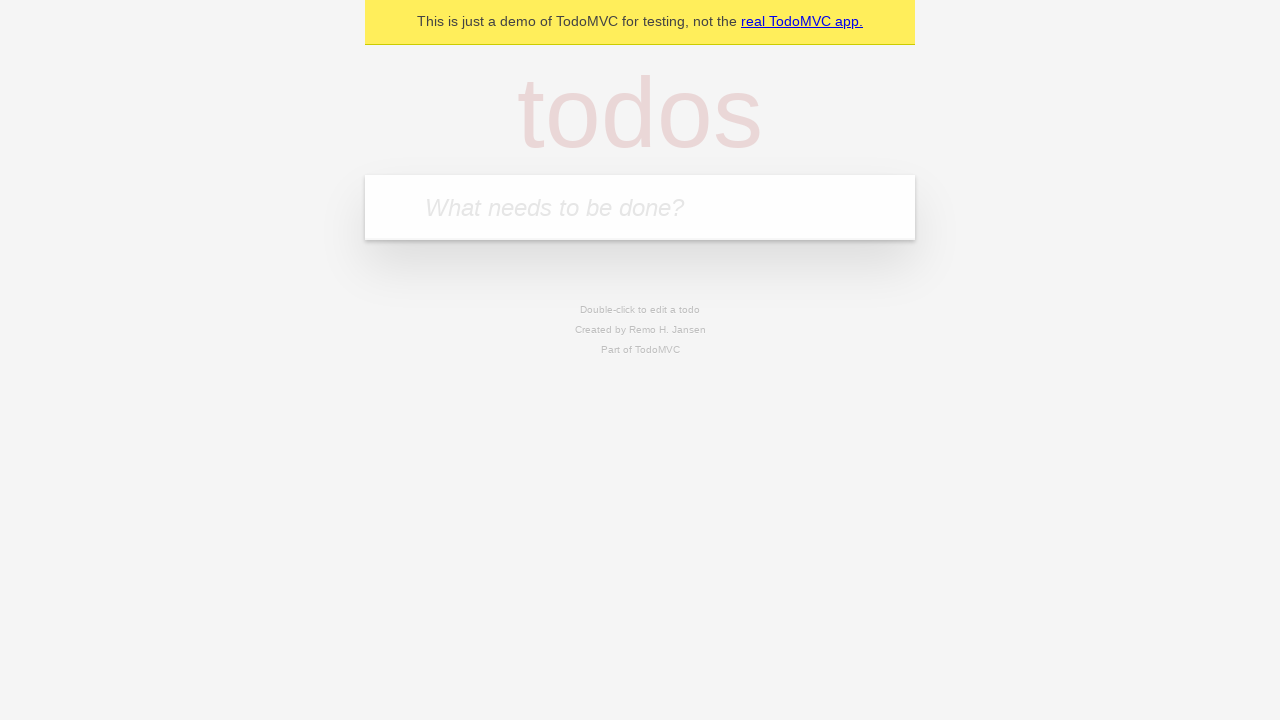

Filled todo input with 'buy some cheese' on internal:attr=[placeholder="What needs to be done?"i]
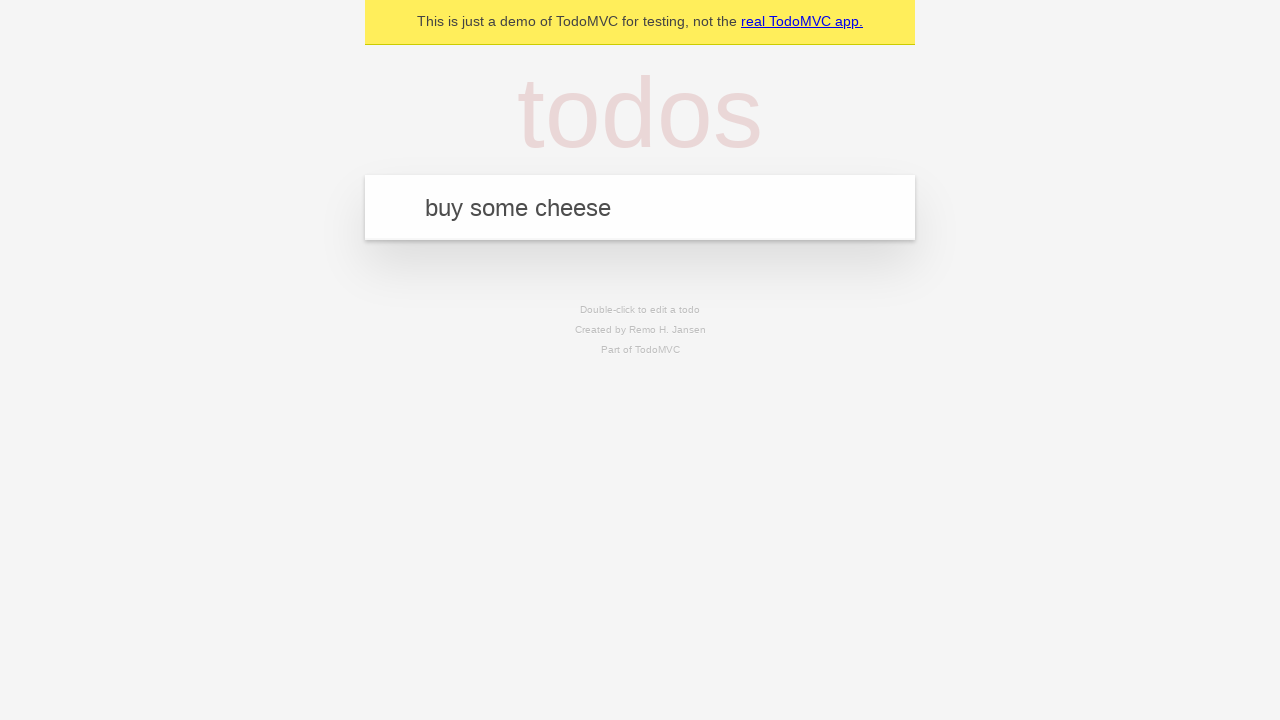

Pressed Enter to add todo 'buy some cheese' to the list on internal:attr=[placeholder="What needs to be done?"i]
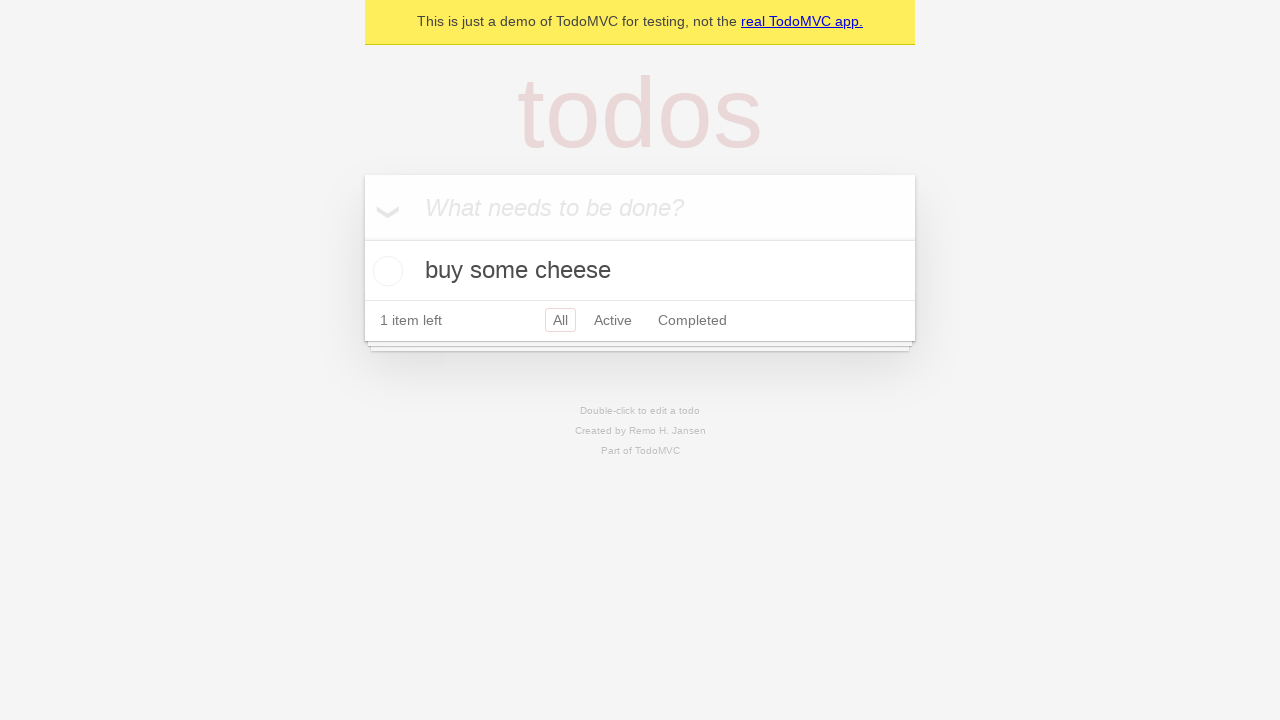

Filled todo input with 'feed the cat' on internal:attr=[placeholder="What needs to be done?"i]
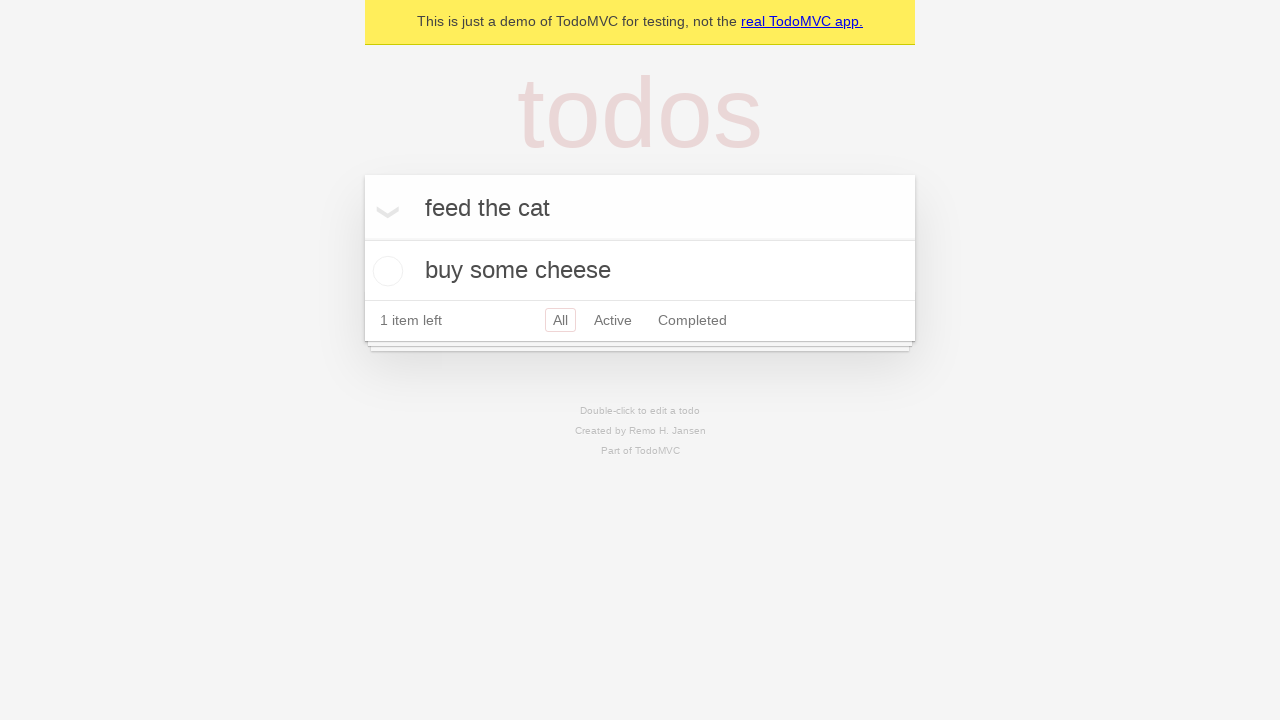

Pressed Enter to add todo 'feed the cat' to the list on internal:attr=[placeholder="What needs to be done?"i]
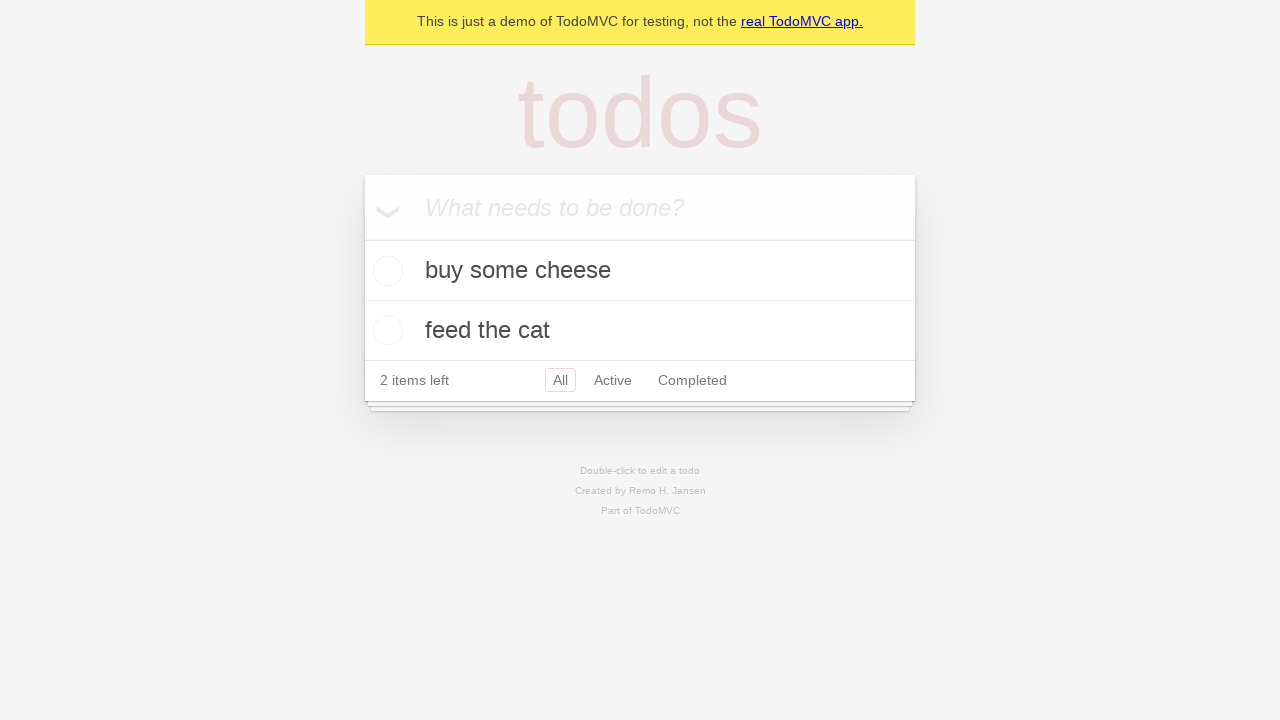

Filled todo input with 'book a doctors appointment' on internal:attr=[placeholder="What needs to be done?"i]
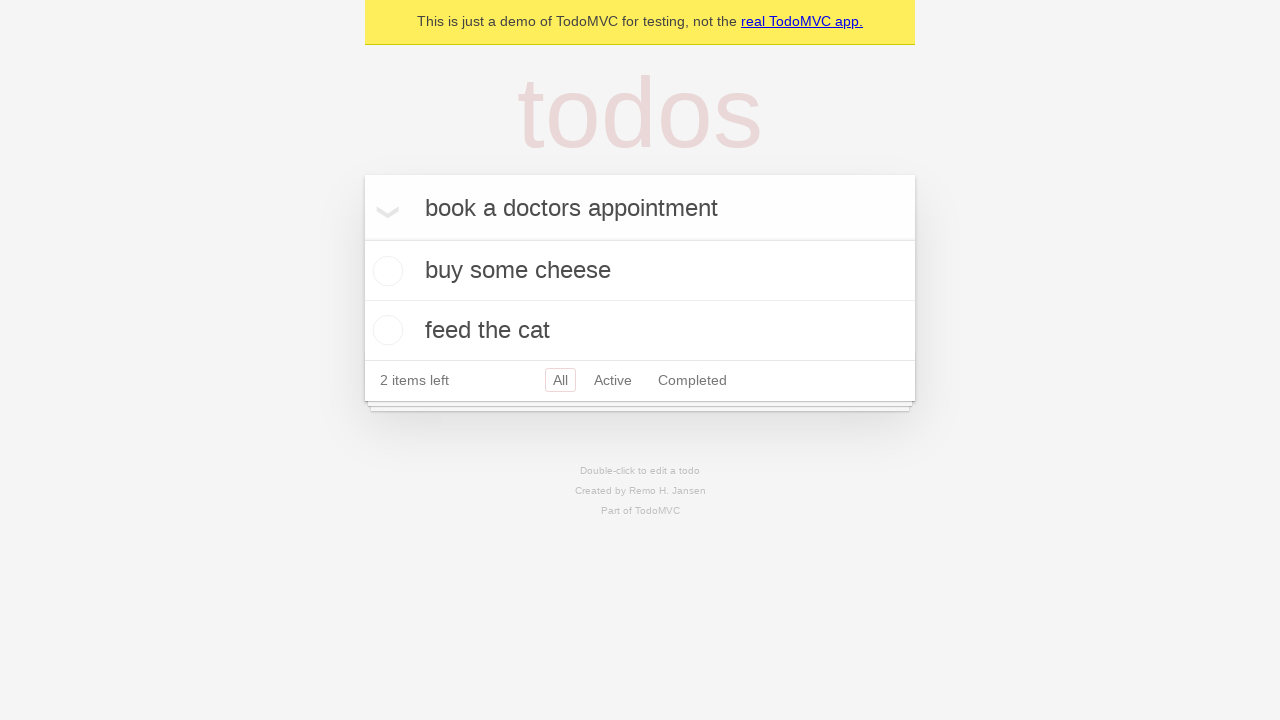

Pressed Enter to add todo 'book a doctors appointment' to the list on internal:attr=[placeholder="What needs to be done?"i]
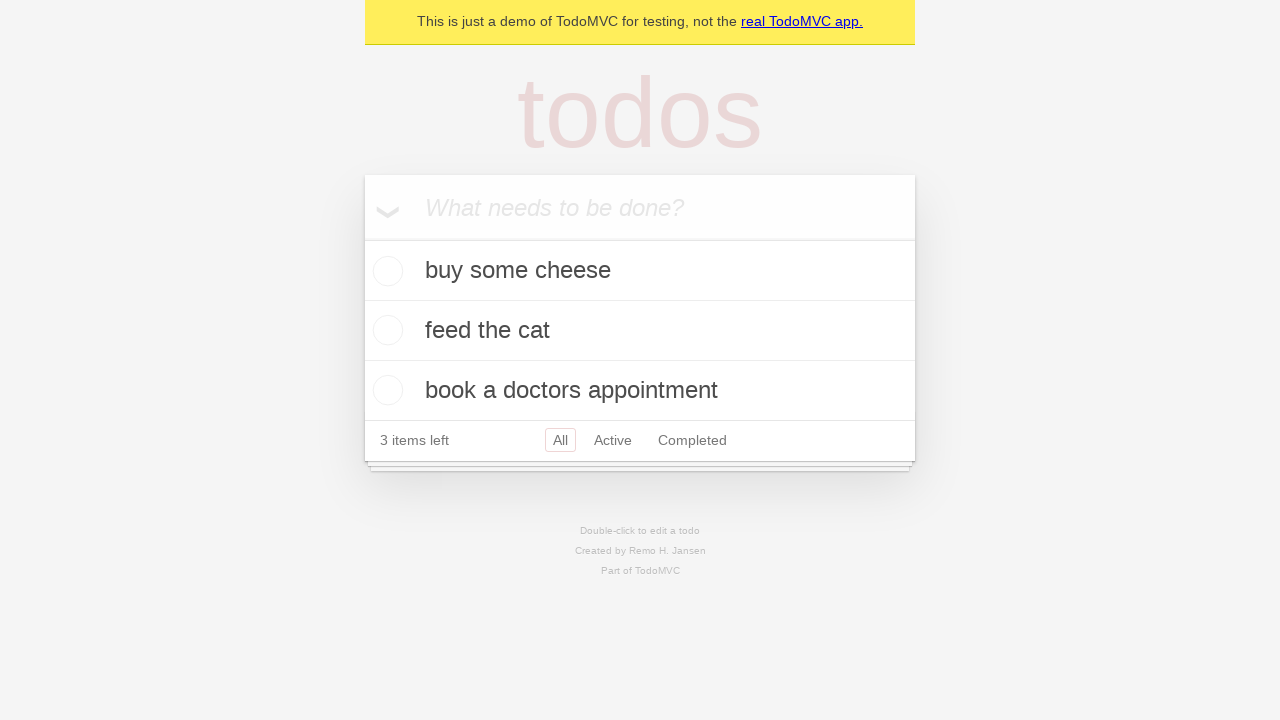

Todo count element is visible
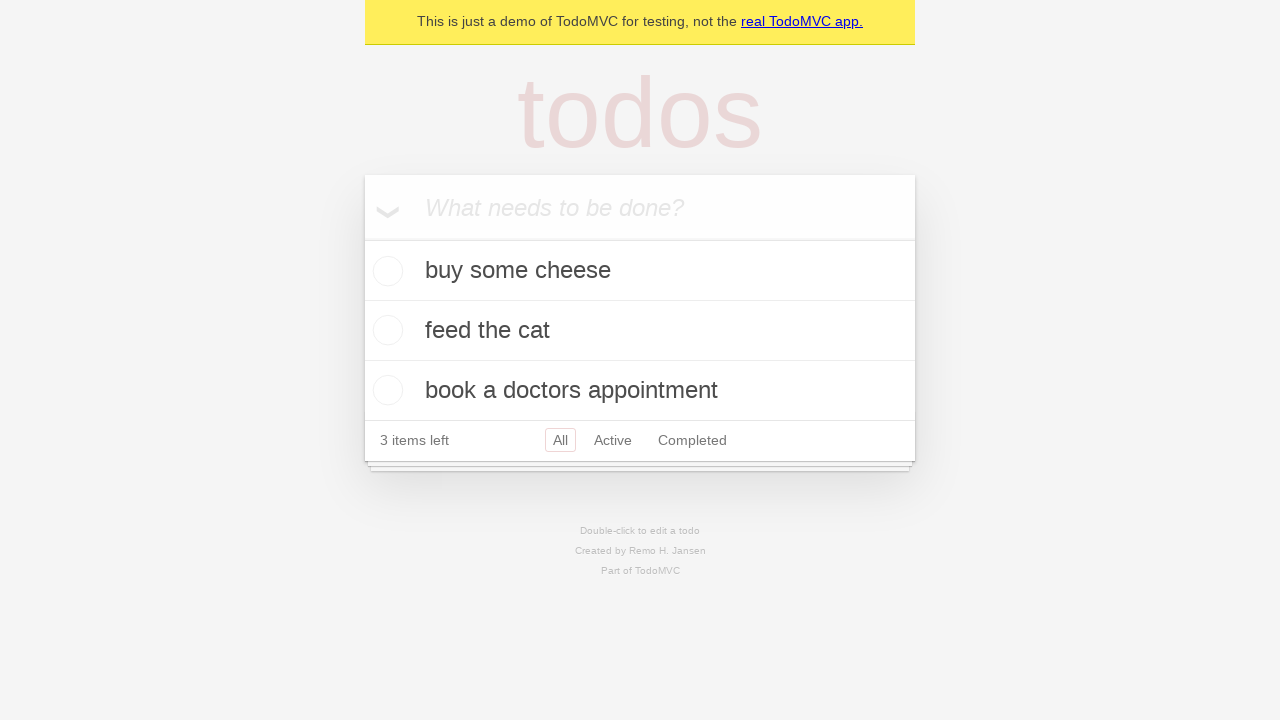

Todo title elements are visible
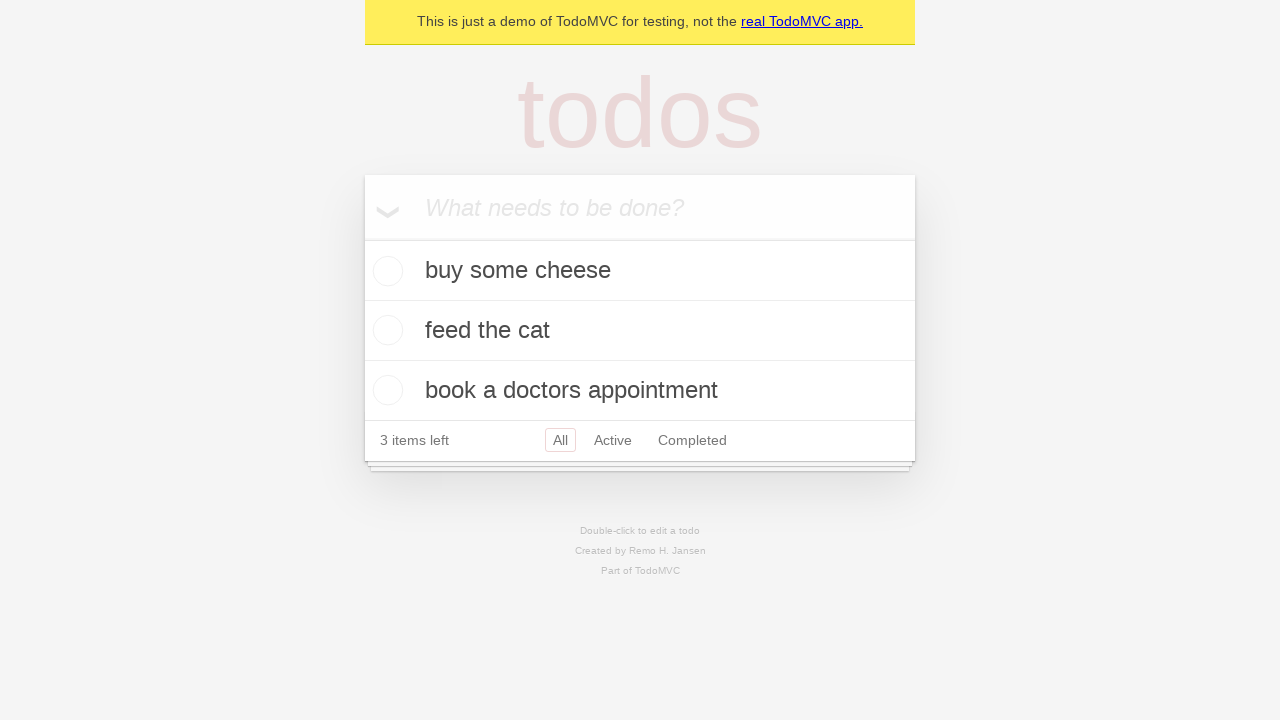

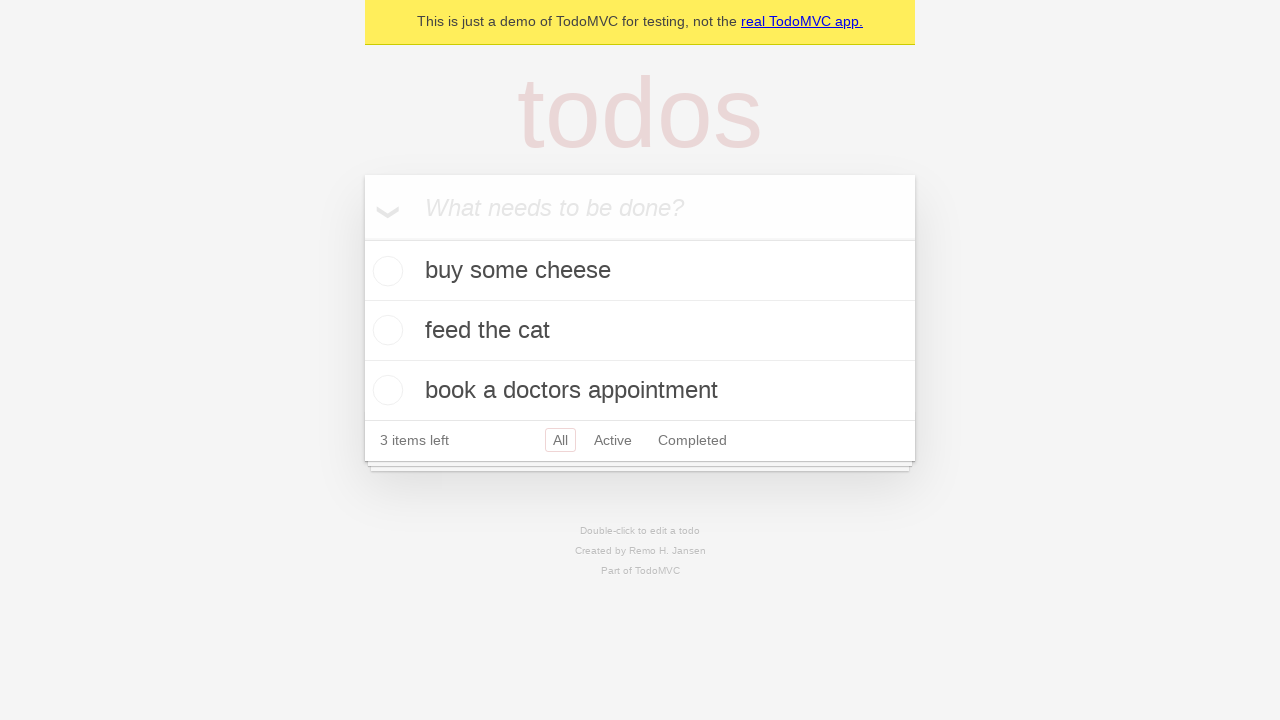